Tests promo code functionality by attempting to apply empty and invalid promo codes

Starting URL: https://rahulshettyacademy.com/seleniumPractise/#/

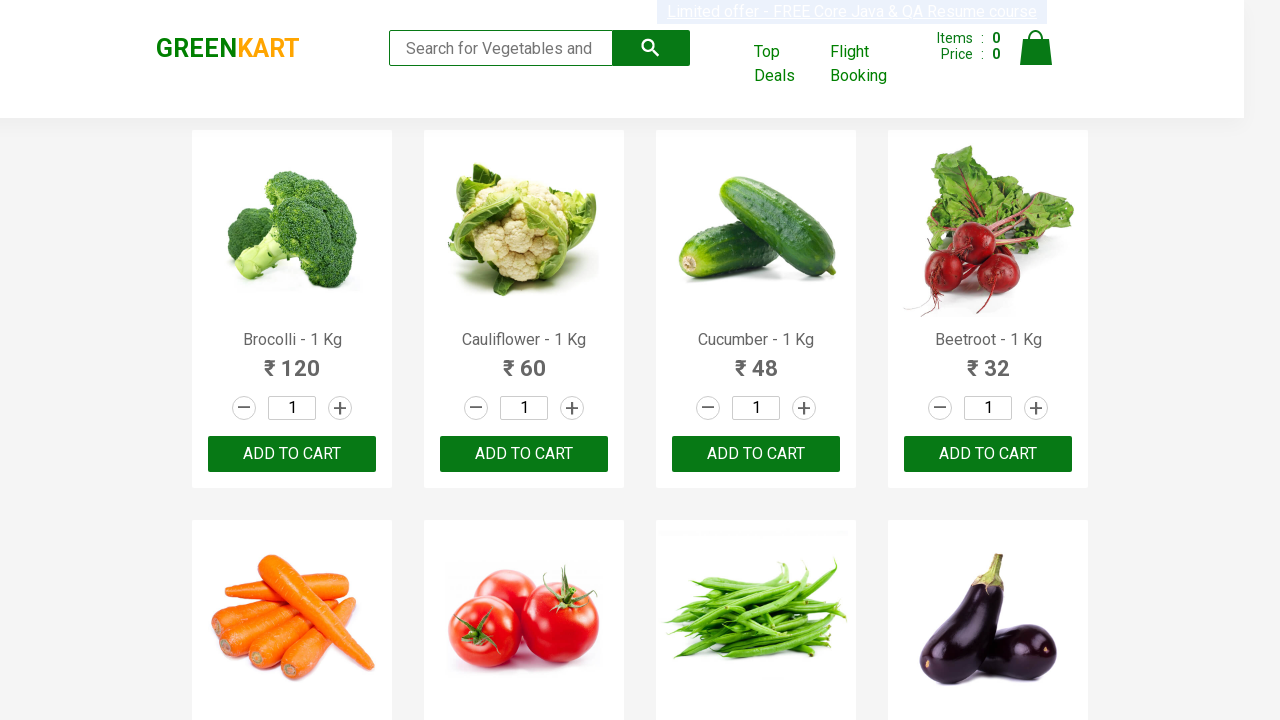

Clicked on cart icon at (1036, 59) on a.cart-icon
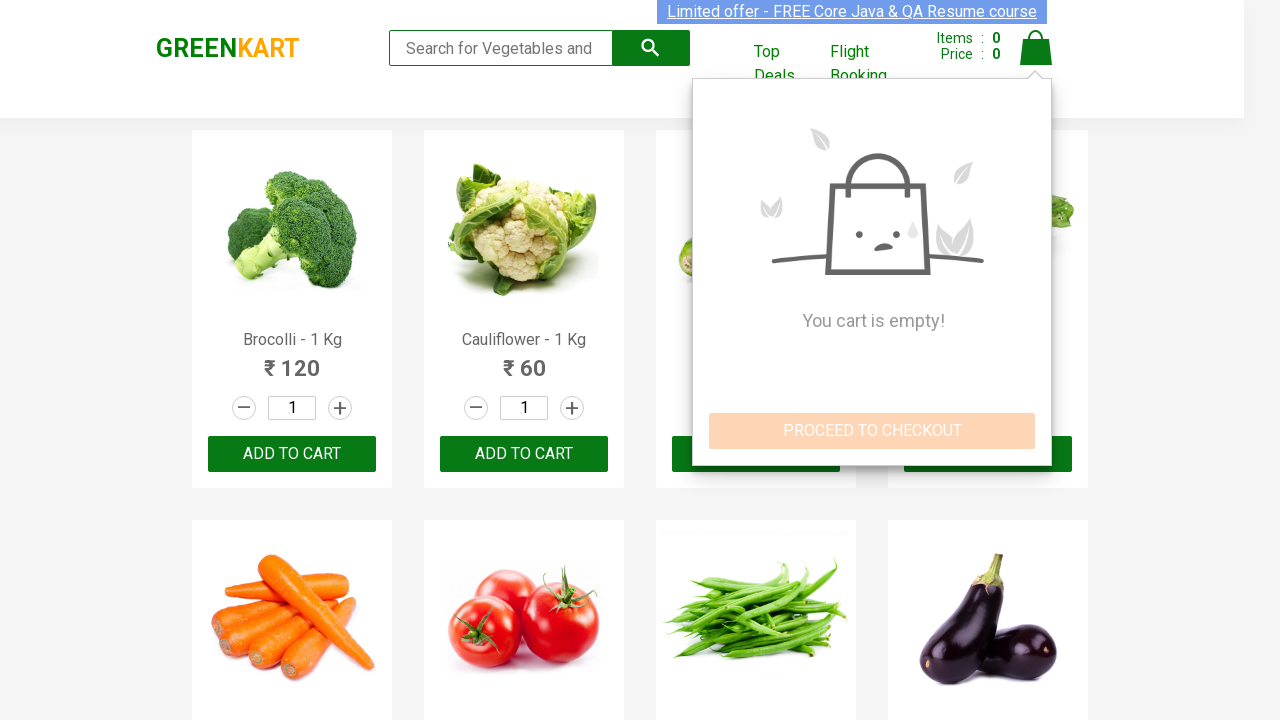

Clicked on PROCEED TO CHECKOUT button at (872, 431) on button:has-text('PROCEED TO CHECKOUT')
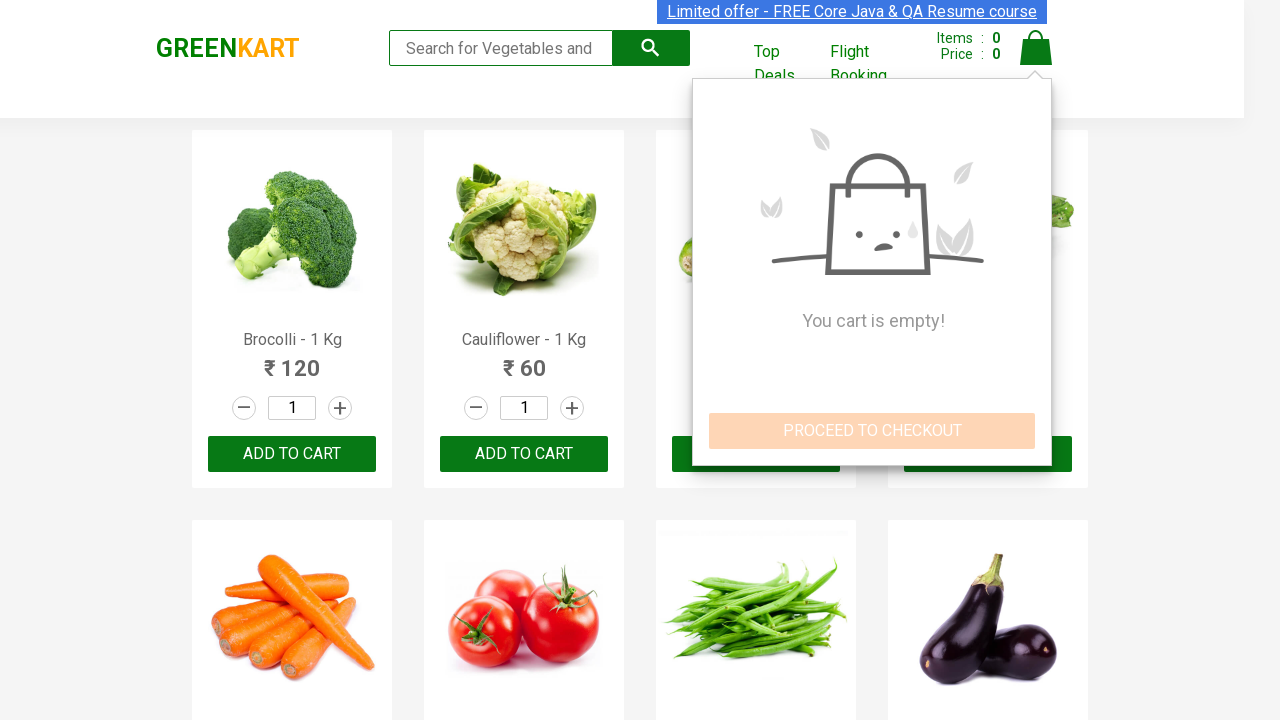

Clicked Apply button with empty promo code at (1058, 232) on button.promoBtn
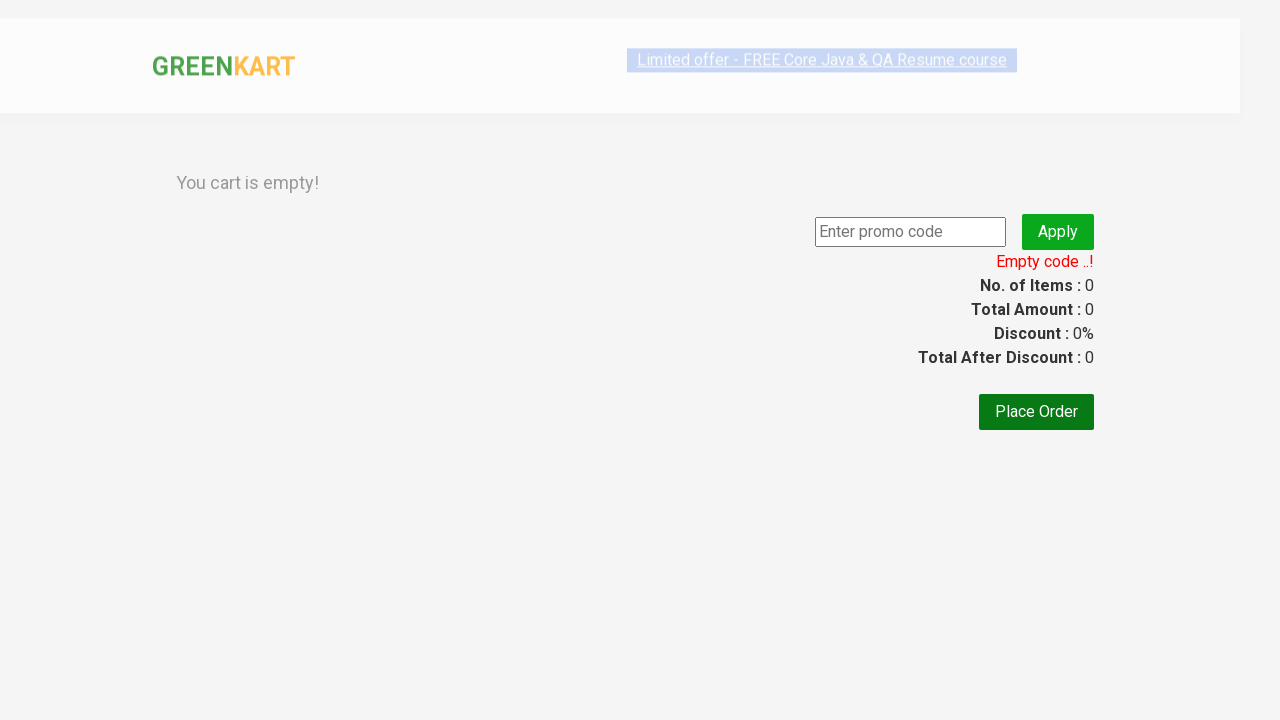

Located error message element
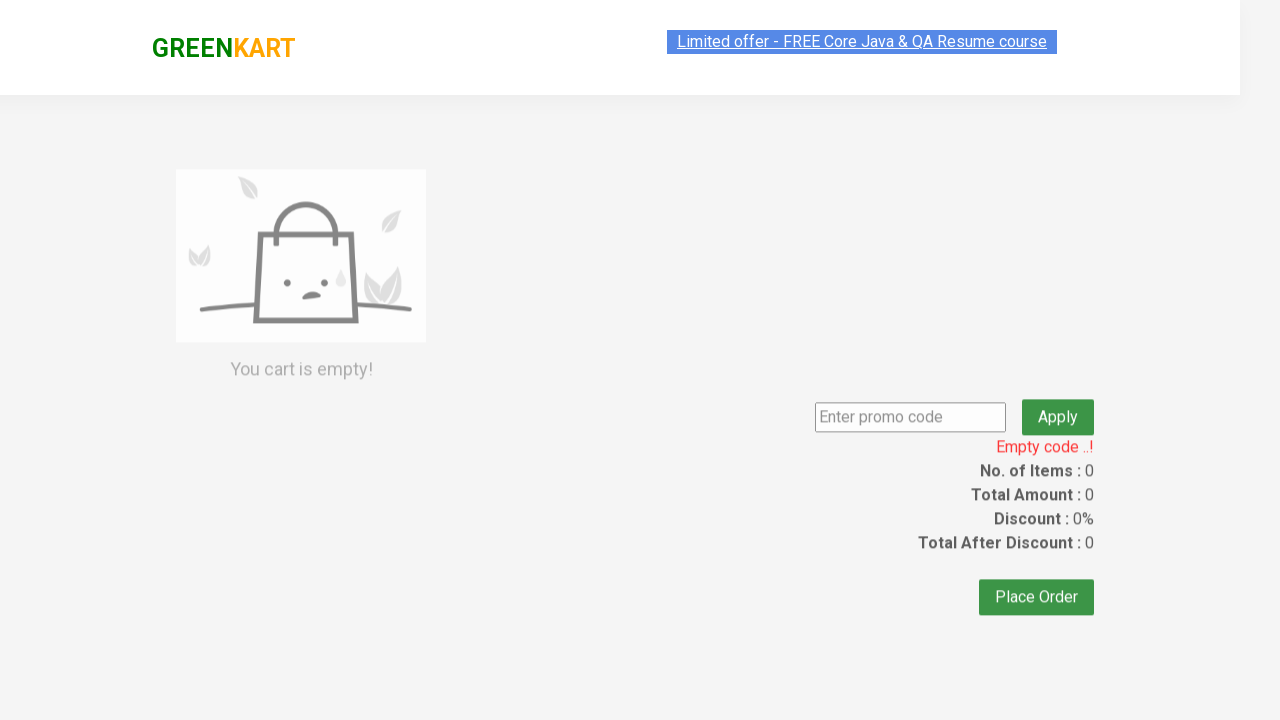

Verified error message is visible
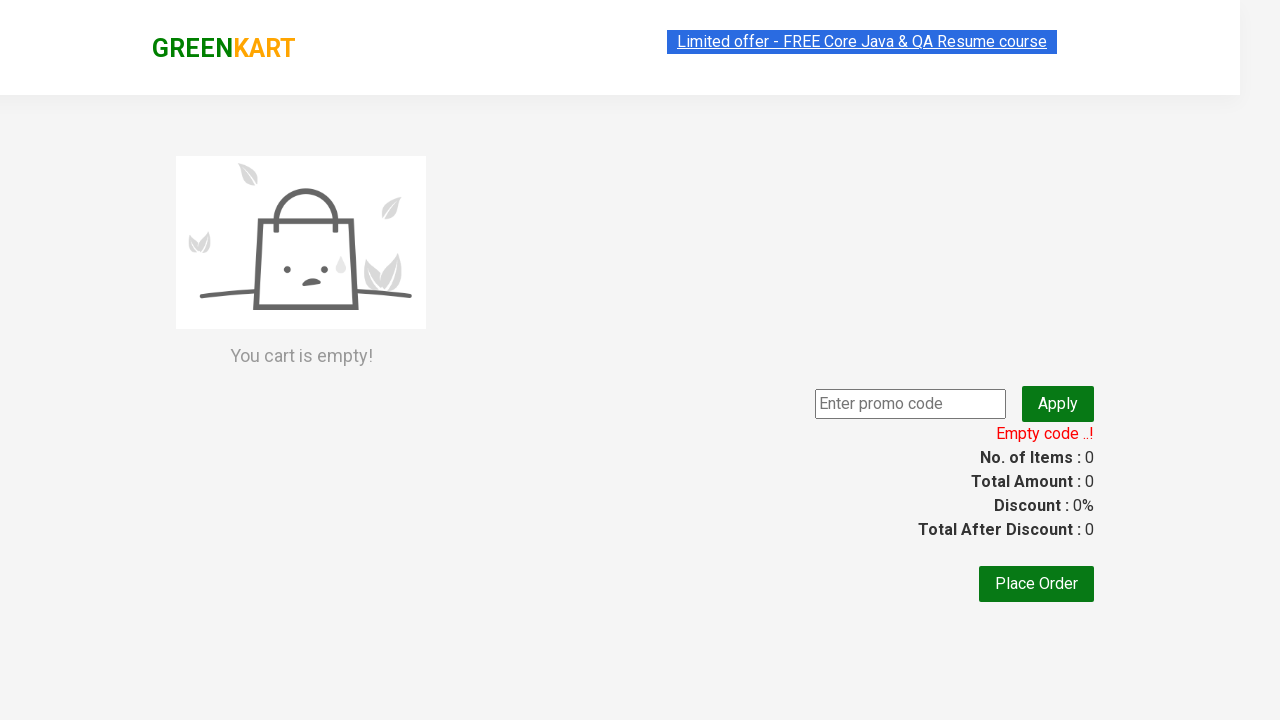

Verified error message text is 'Empty code ..!'
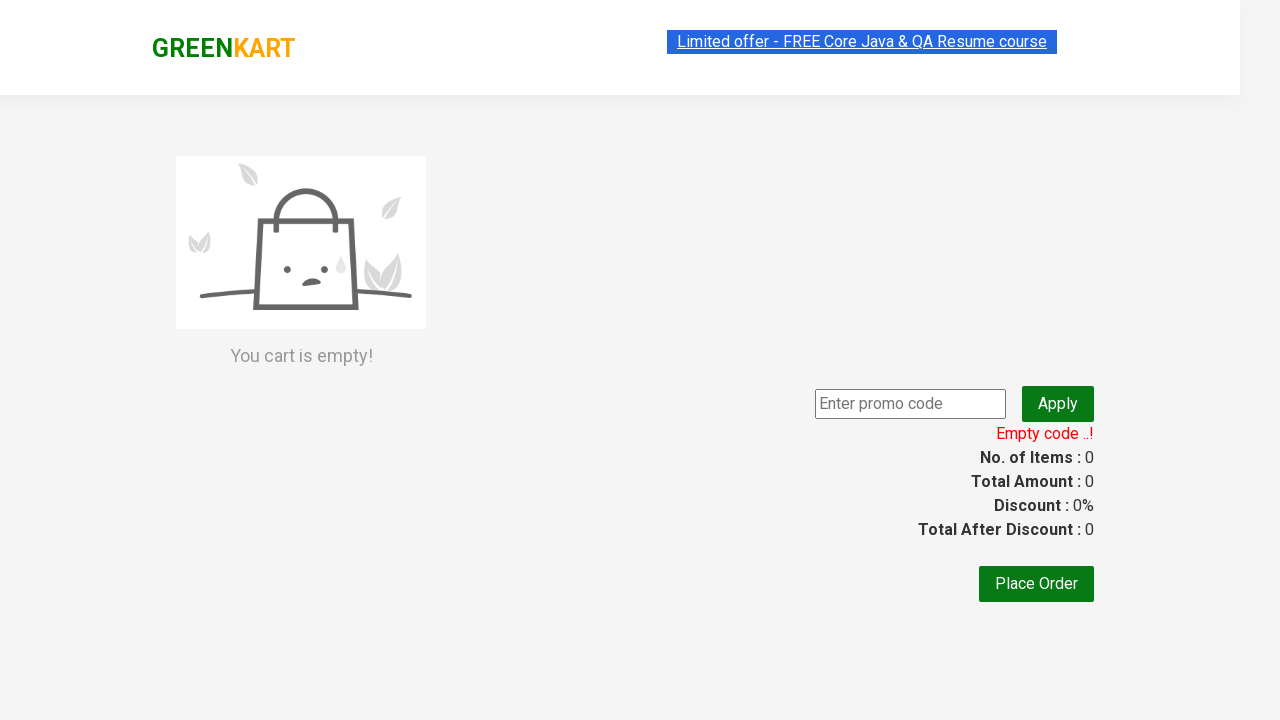

Entered promo code 'TESTCODE123' on input.promoCode
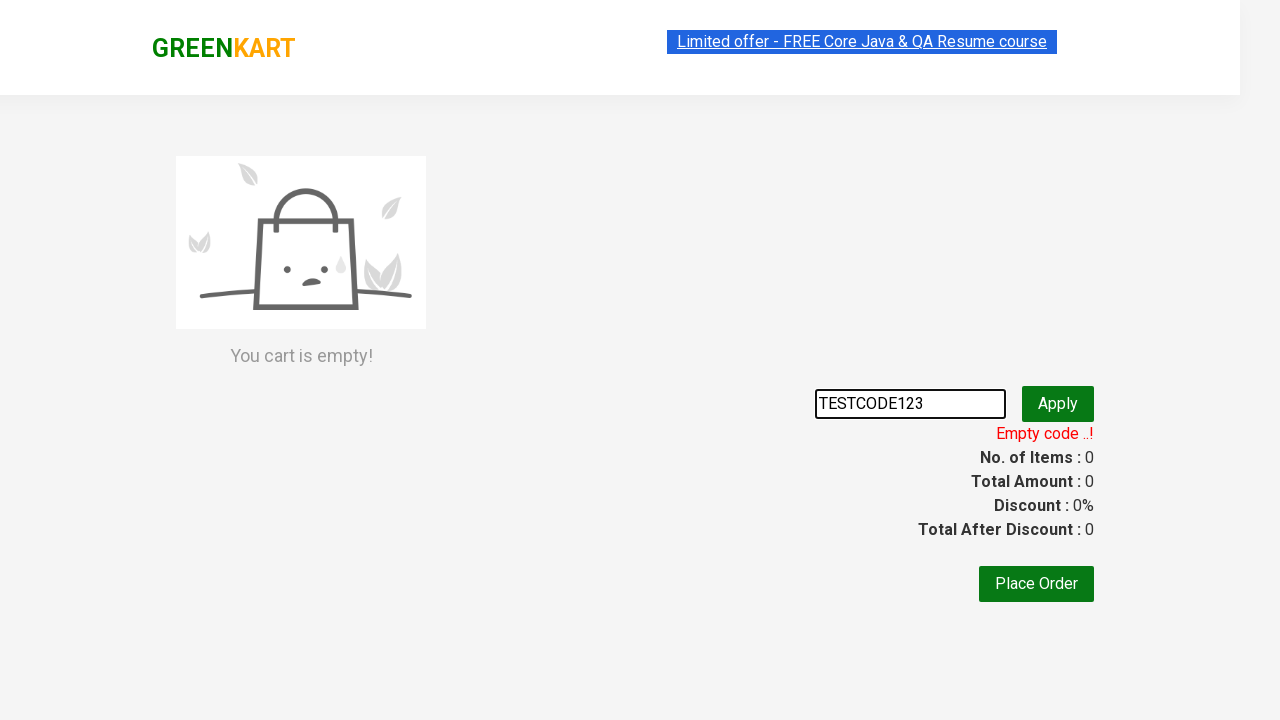

Verified promo code 'TESTCODE123' was entered correctly
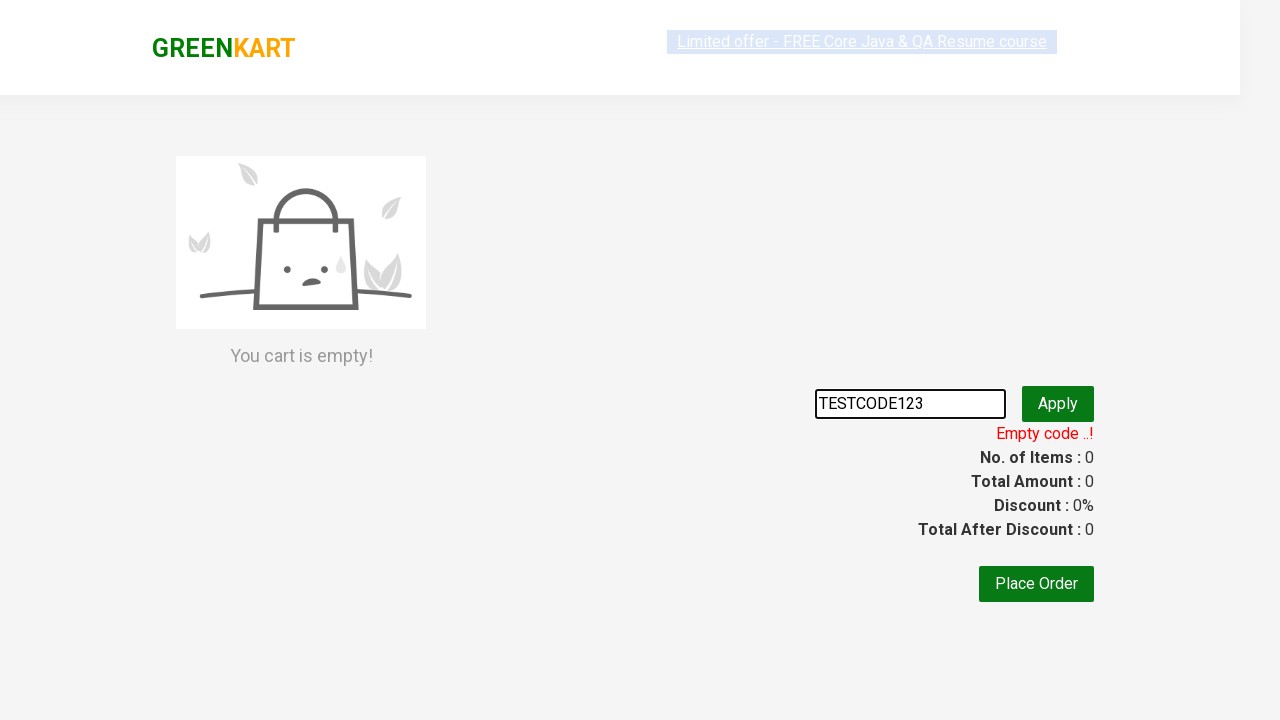

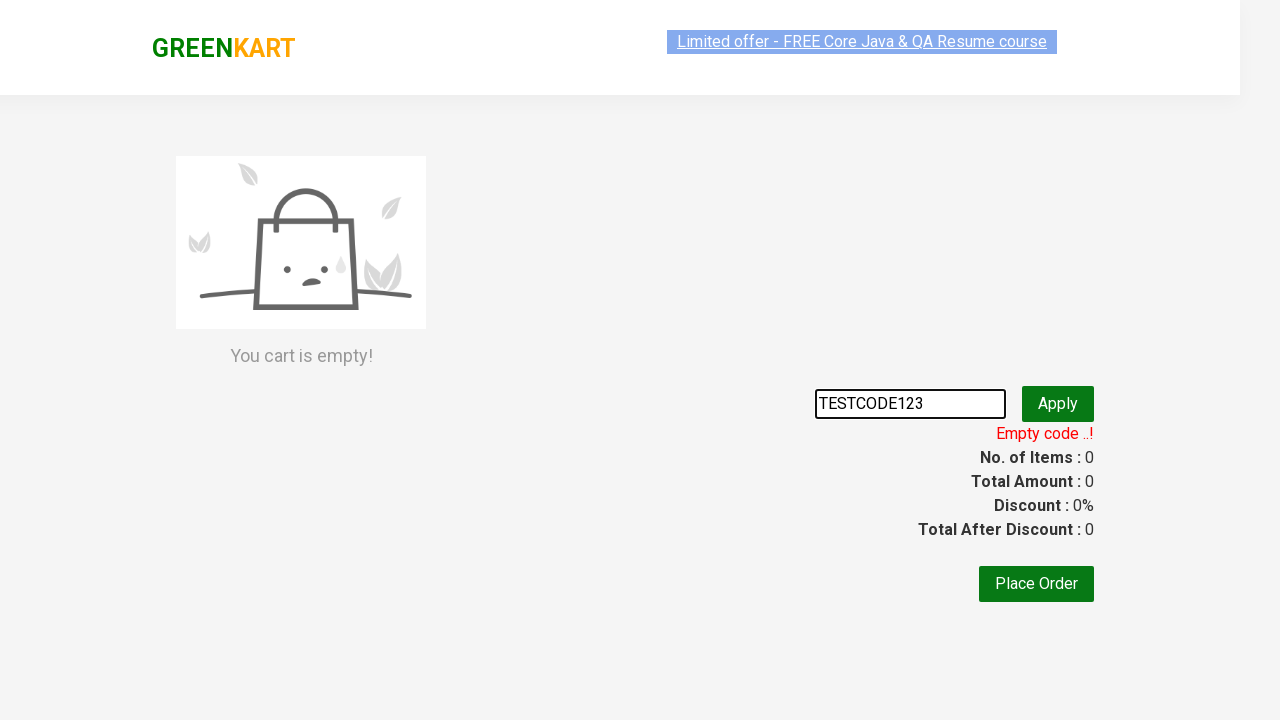